Tests clearing the complete state of all items by checking and then unchecking the toggle all checkbox

Starting URL: https://demo.playwright.dev/todomvc

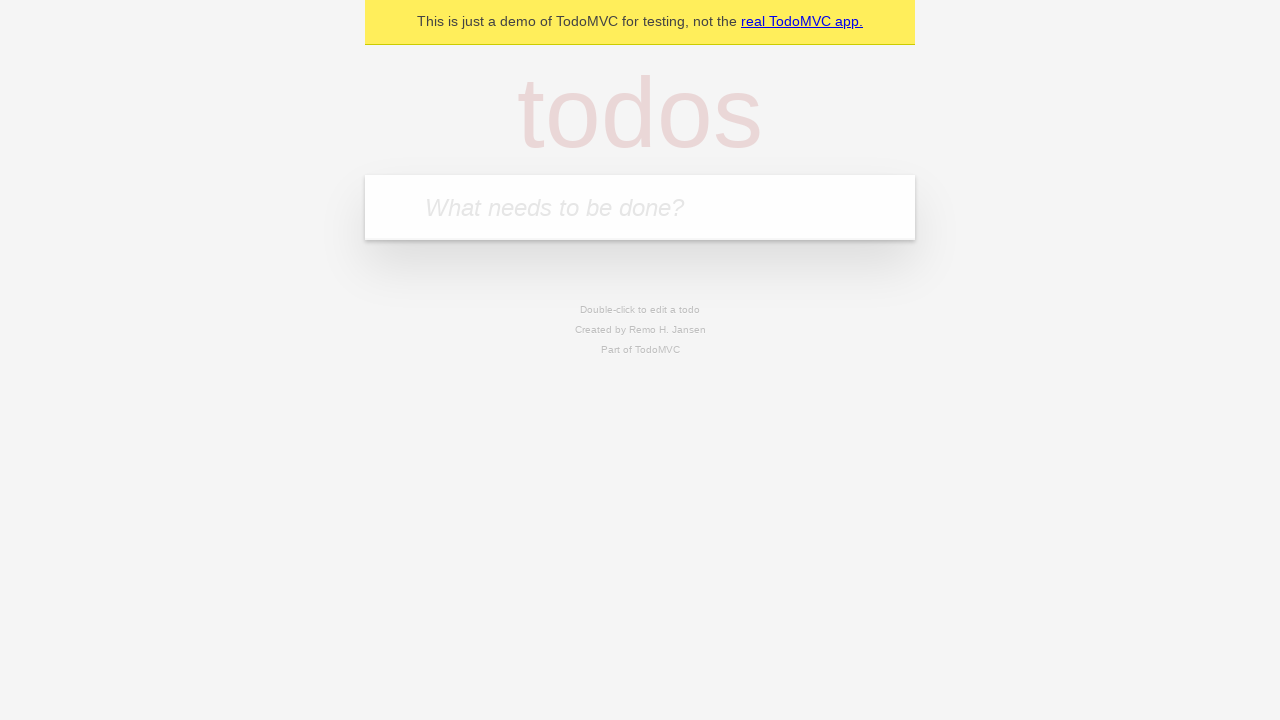

Filled new todo input with 'buy some cheese' on internal:attr=[placeholder="What needs to be done?"i]
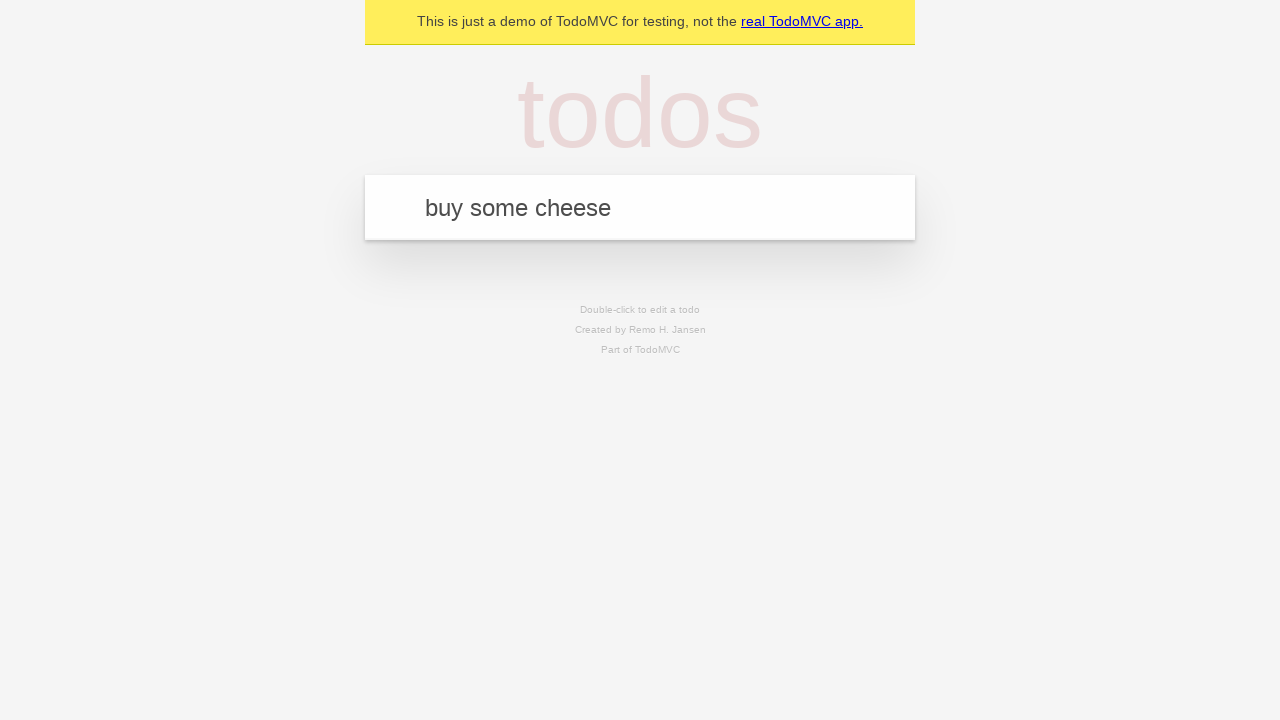

Pressed Enter to add first todo item on internal:attr=[placeholder="What needs to be done?"i]
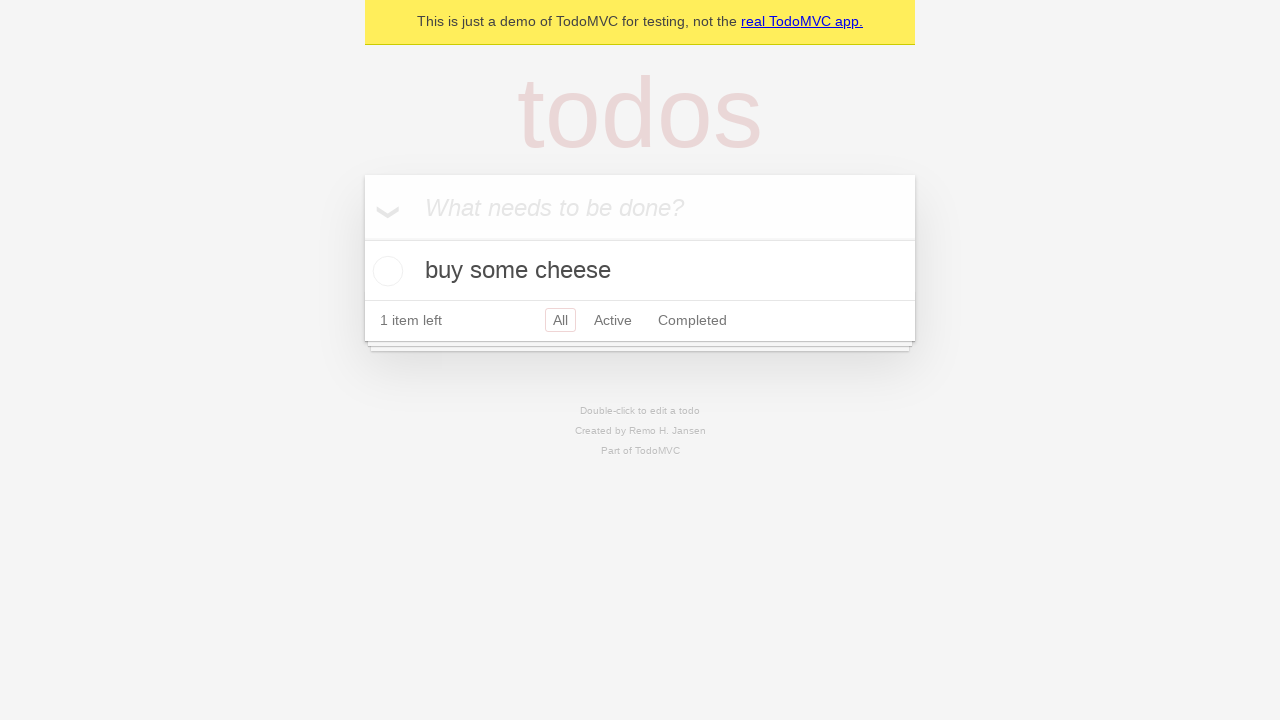

Filled new todo input with 'feed the cat' on internal:attr=[placeholder="What needs to be done?"i]
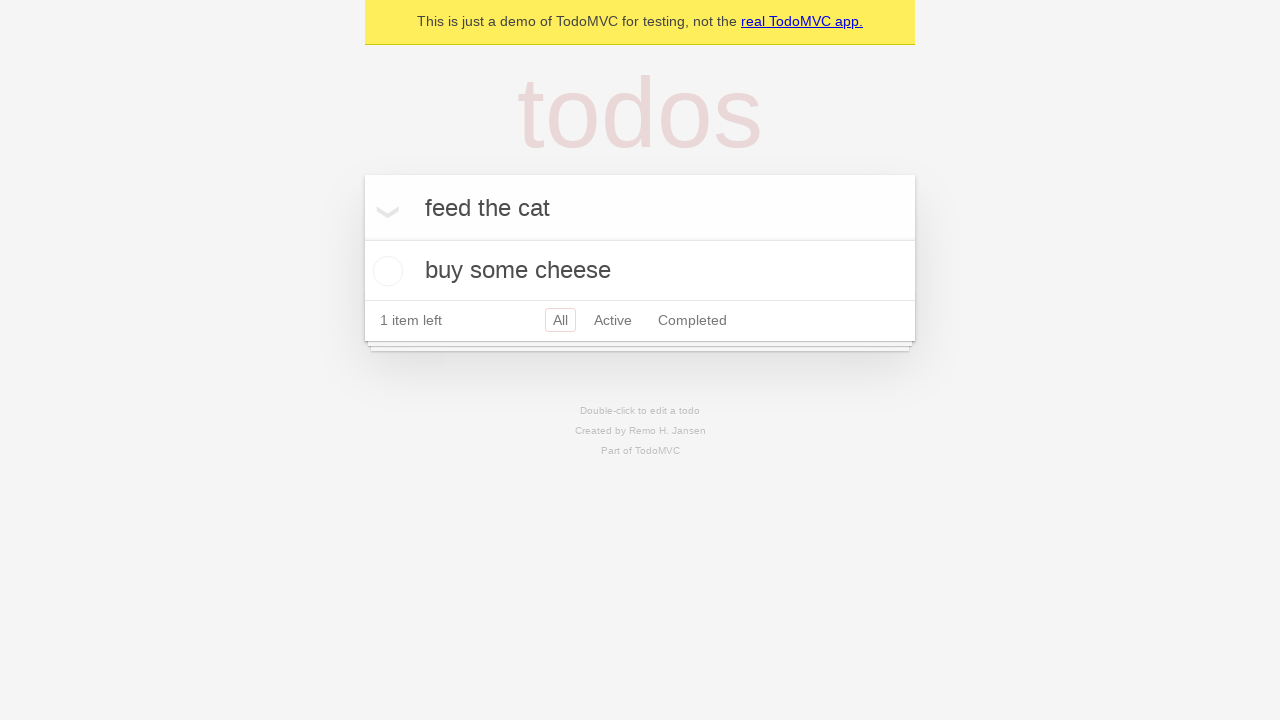

Pressed Enter to add second todo item on internal:attr=[placeholder="What needs to be done?"i]
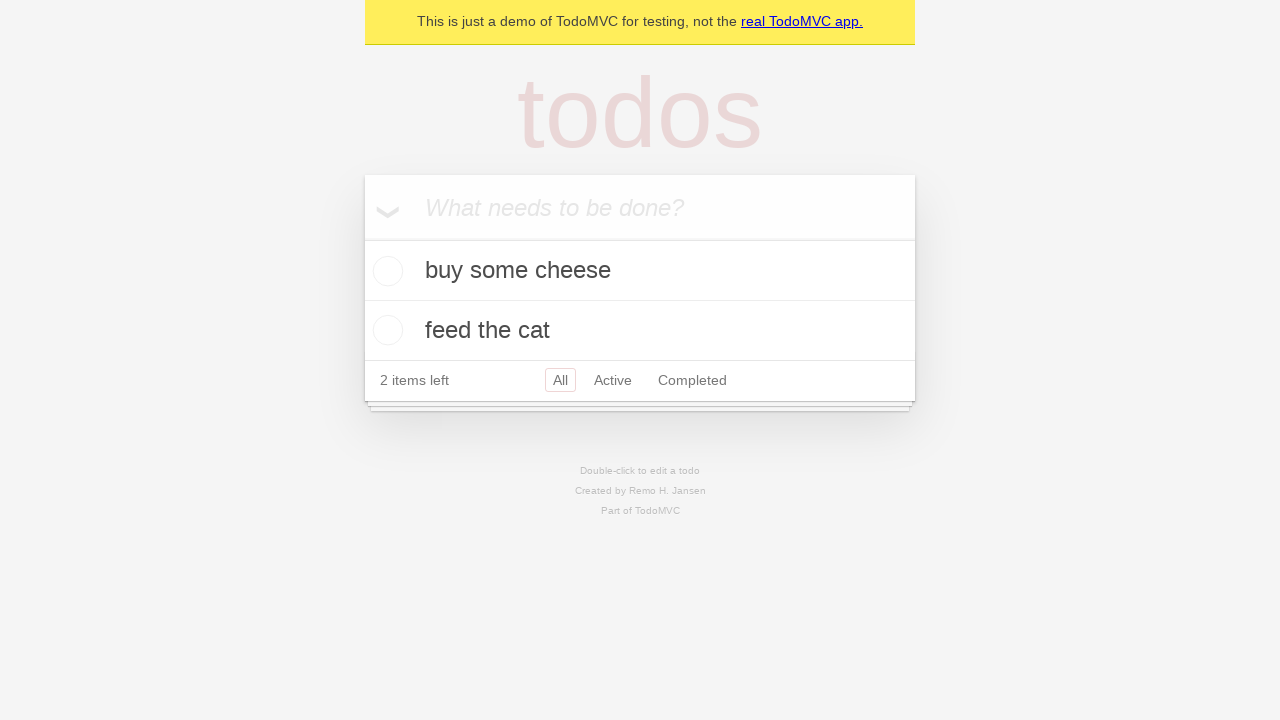

Filled new todo input with 'book a doctors appointment' on internal:attr=[placeholder="What needs to be done?"i]
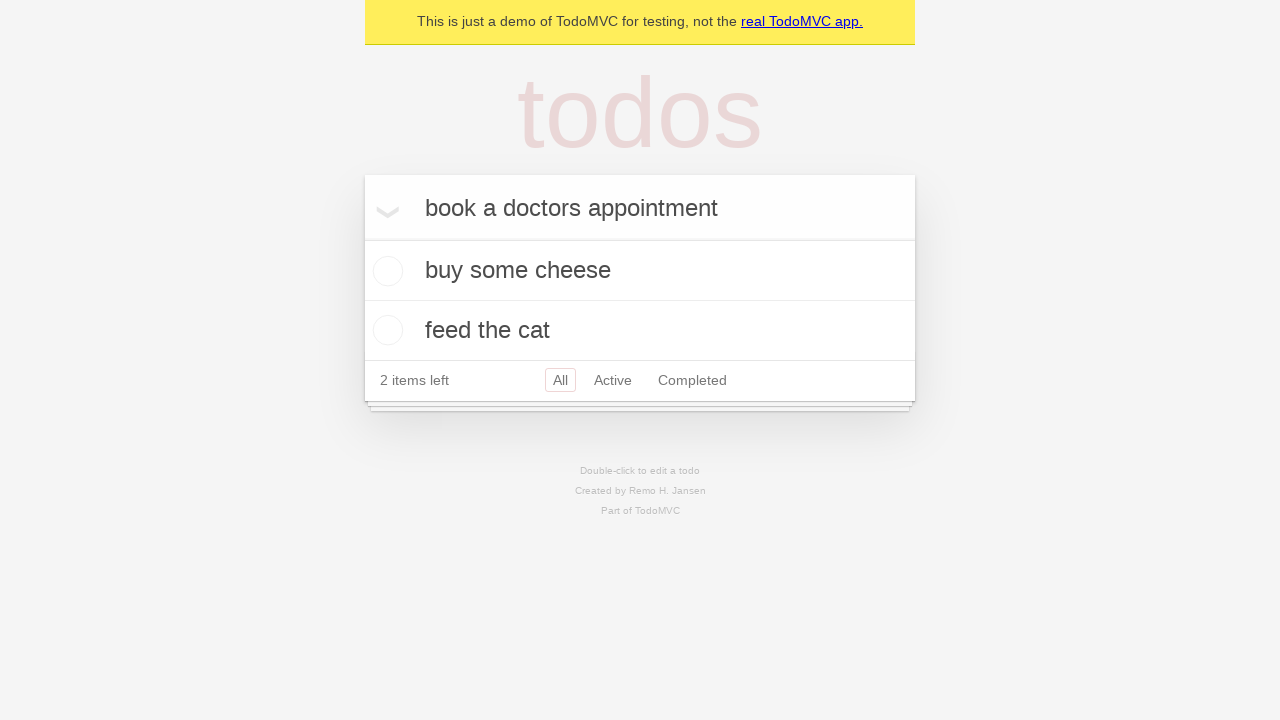

Pressed Enter to add third todo item on internal:attr=[placeholder="What needs to be done?"i]
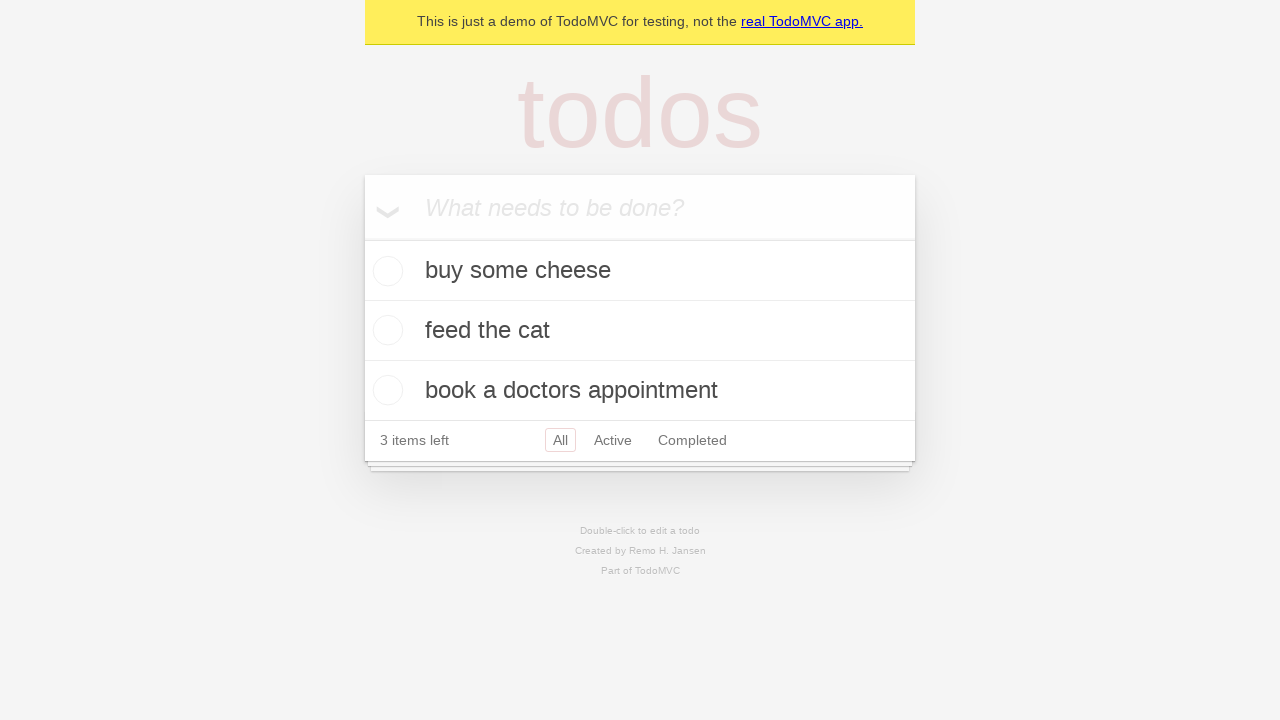

Checked the toggle all checkbox to mark all items as complete at (362, 238) on internal:label="Mark all as complete"i
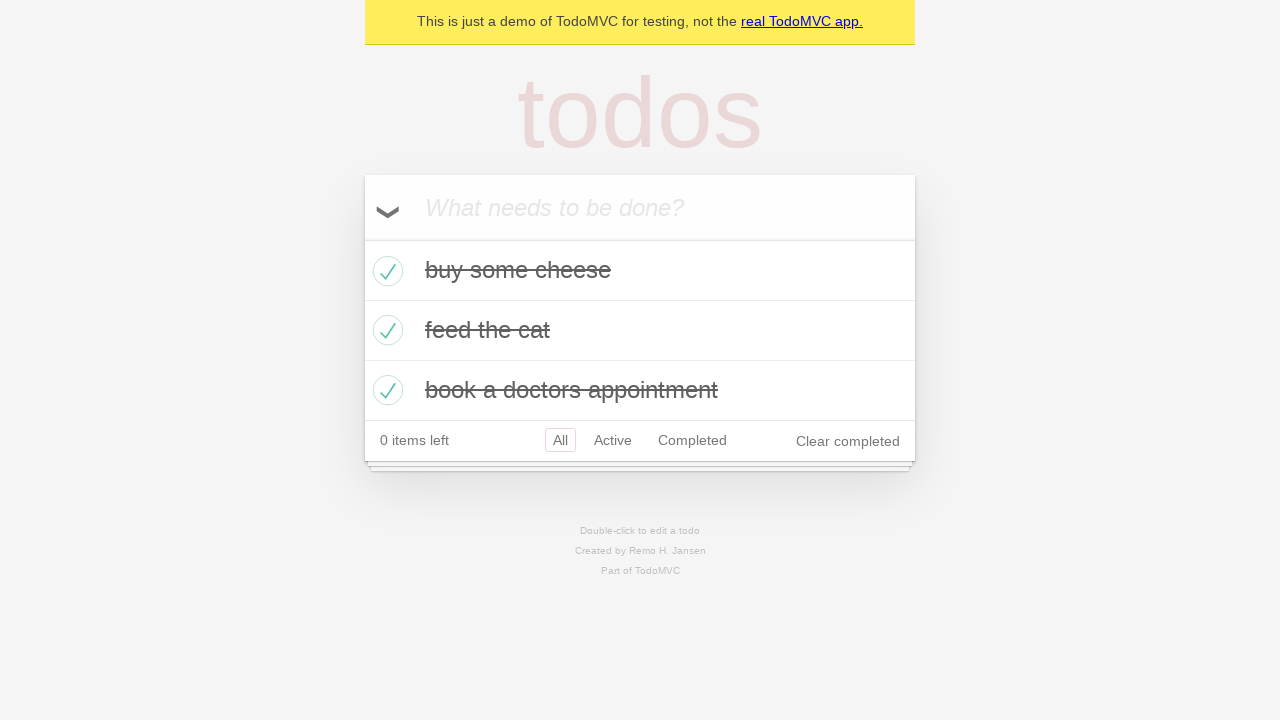

Unchecked the toggle all checkbox to clear complete state of all items at (362, 238) on internal:label="Mark all as complete"i
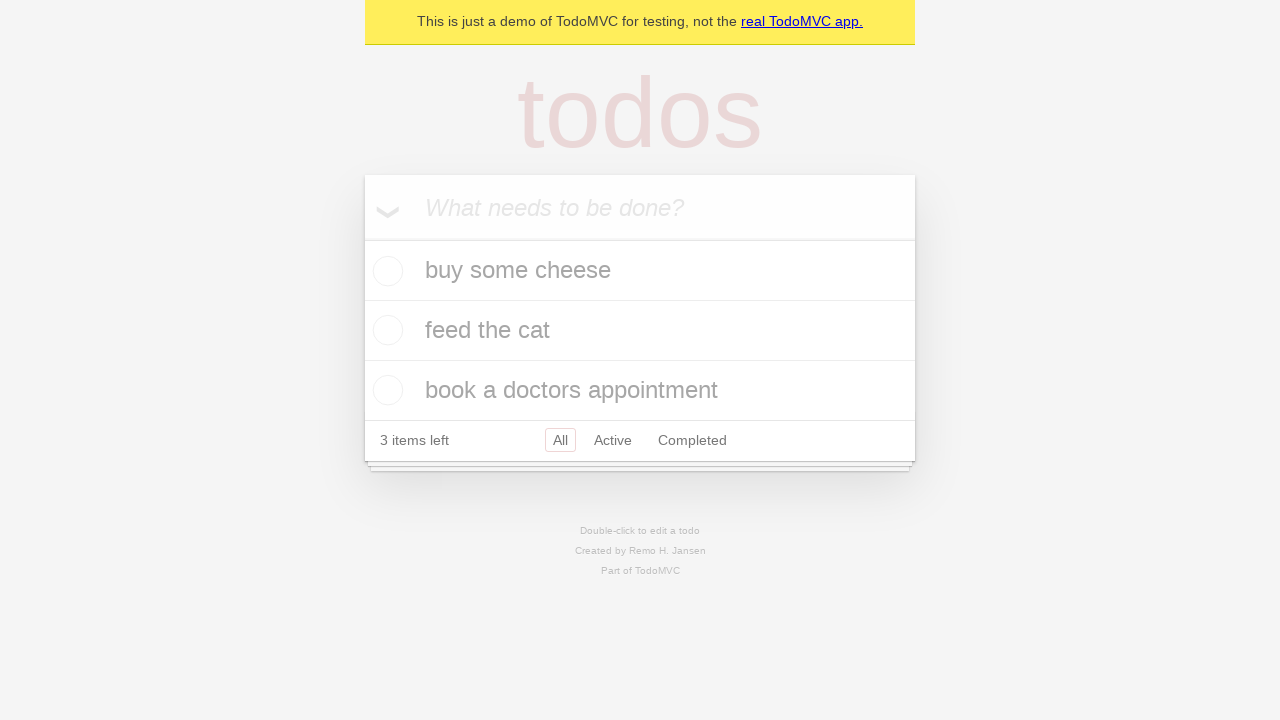

Verified that todo items are still present after clearing complete state
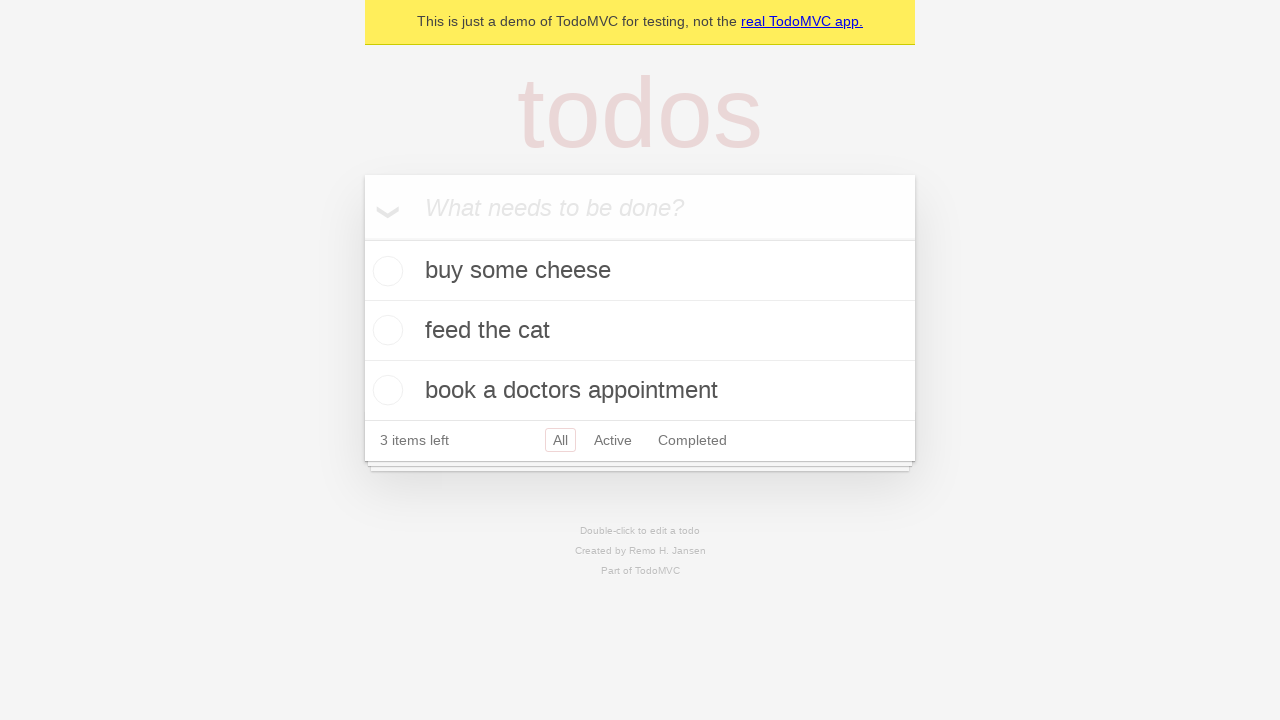

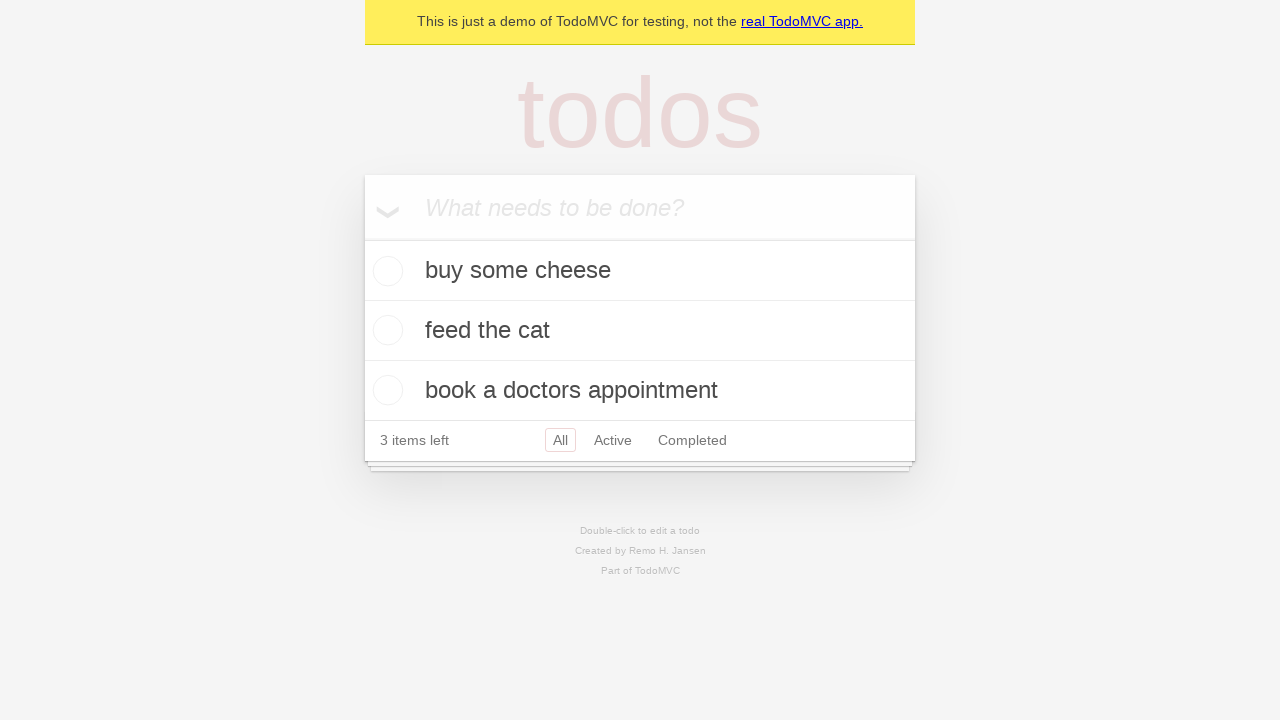